Tests the add and delete elements functionality by double-clicking the "Add Element" button twice to create elements, then clicking a "Delete" button to remove one element, and verifying elements are present on the page.

Starting URL: http://the-internet.herokuapp.com/add_remove_elements/

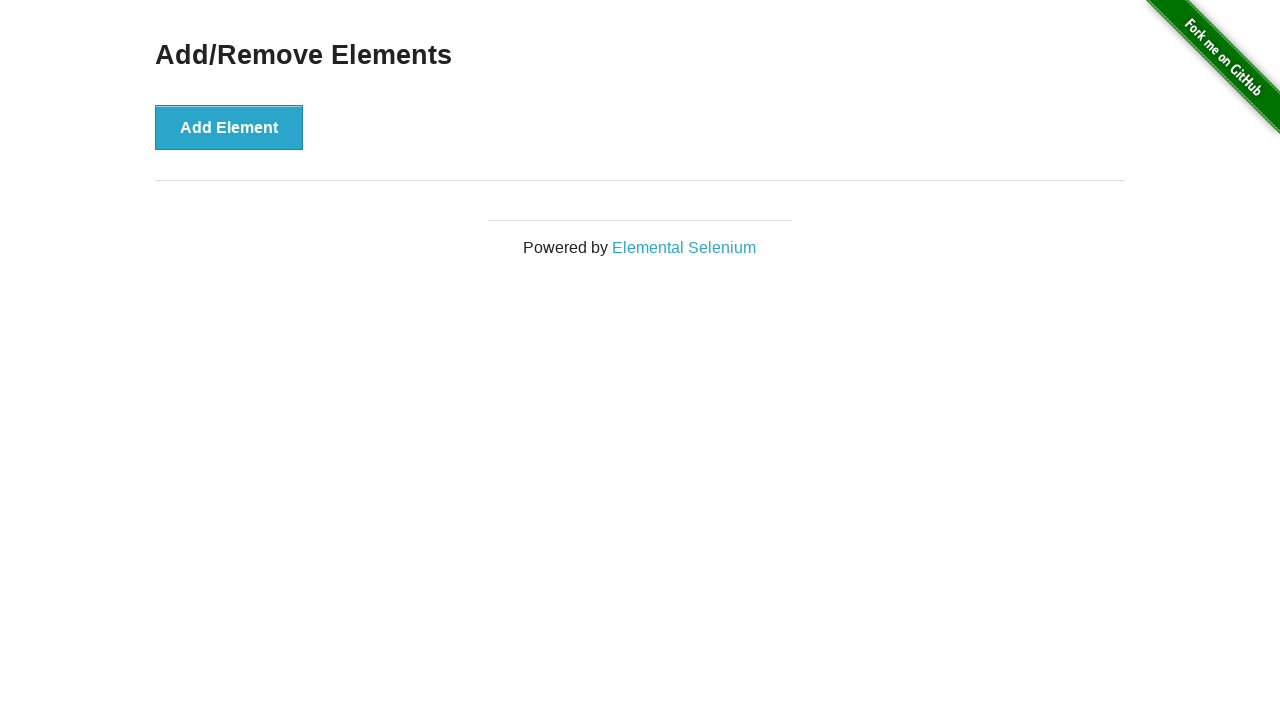

Waited for Add Element button to be present
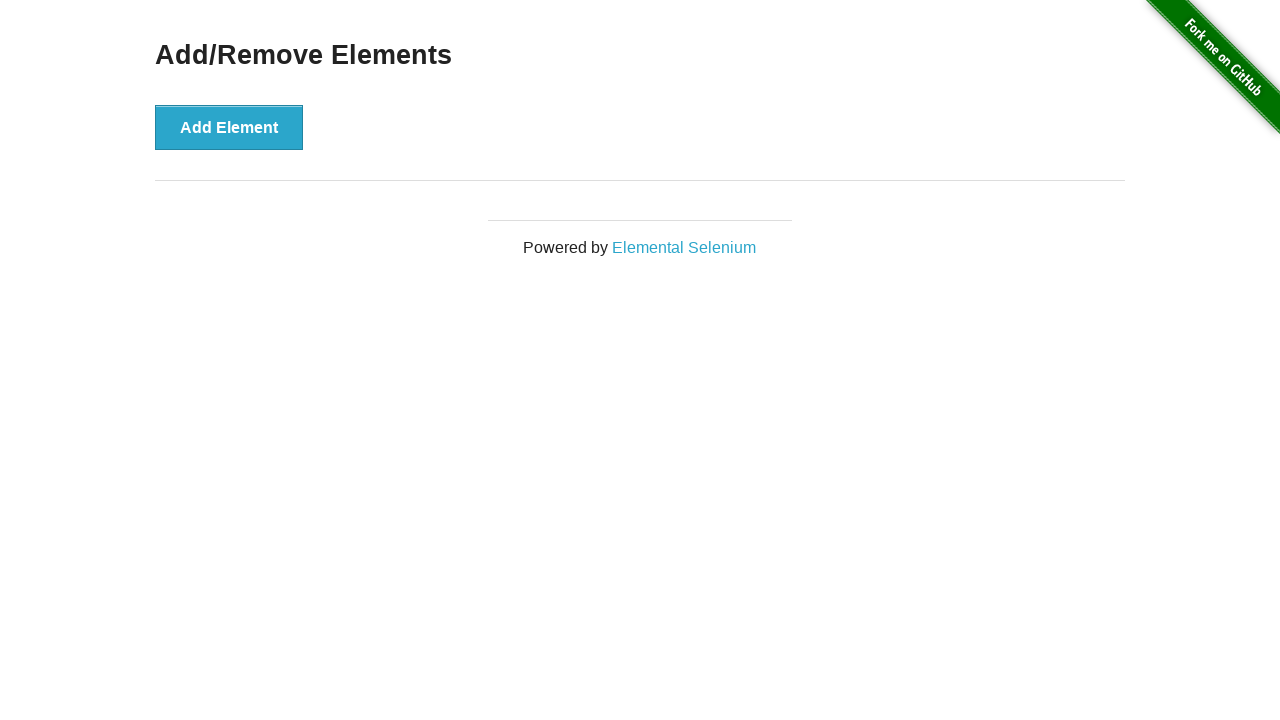

Double-clicked Add Element button (first time) at (229, 127) on xpath=//button[text()='Add Element']
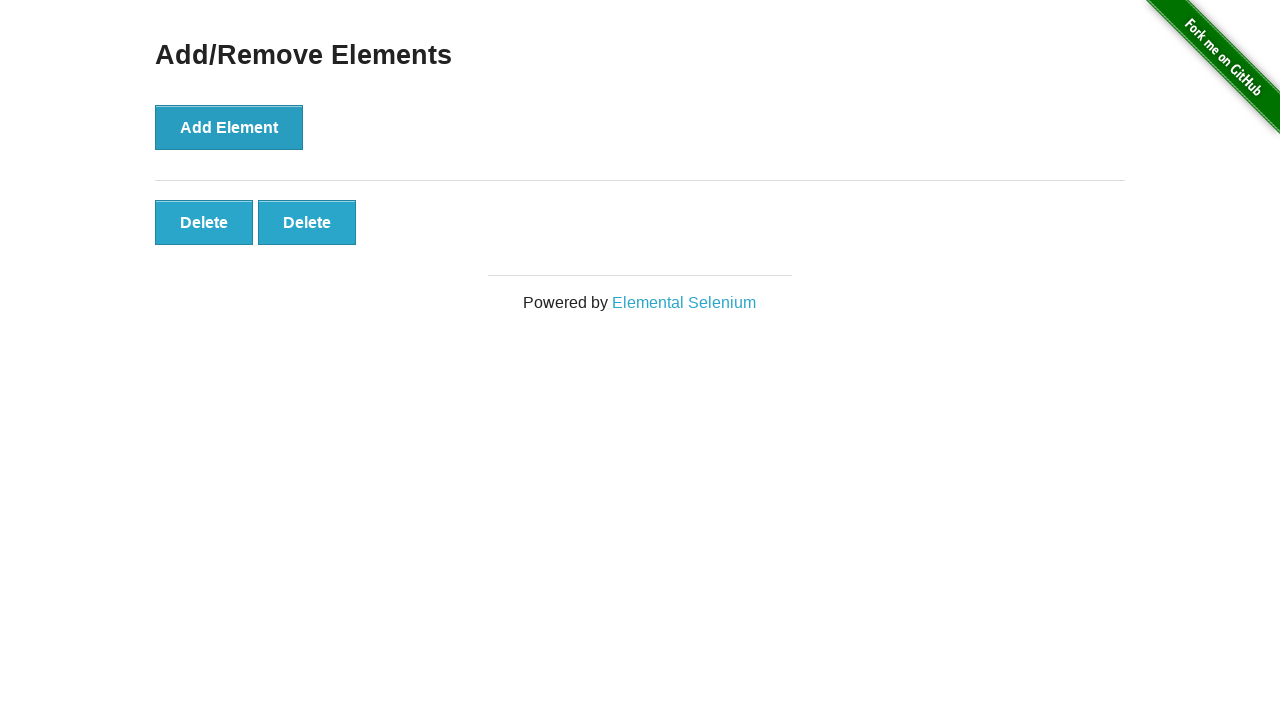

Double-clicked Add Element button (second time) at (229, 127) on xpath=//button[text()='Add Element']
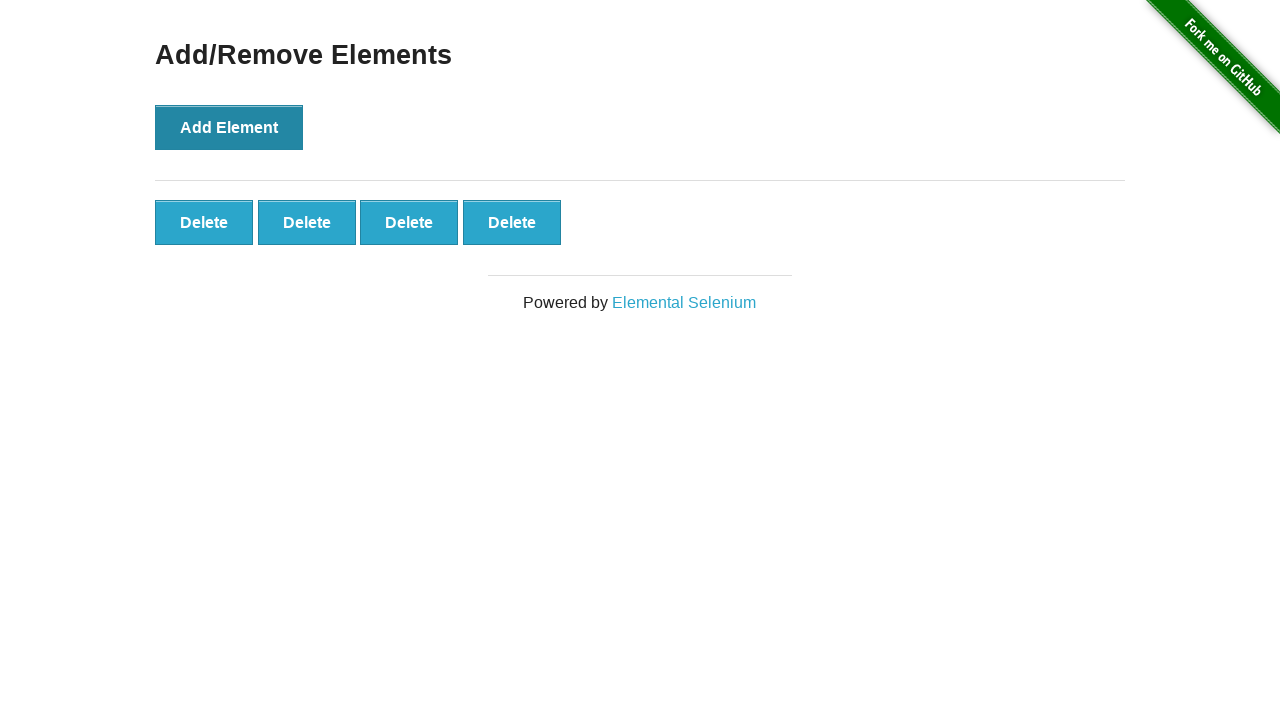

Clicked Delete button to remove one element at (204, 222) on xpath=//button[text()='Delete']
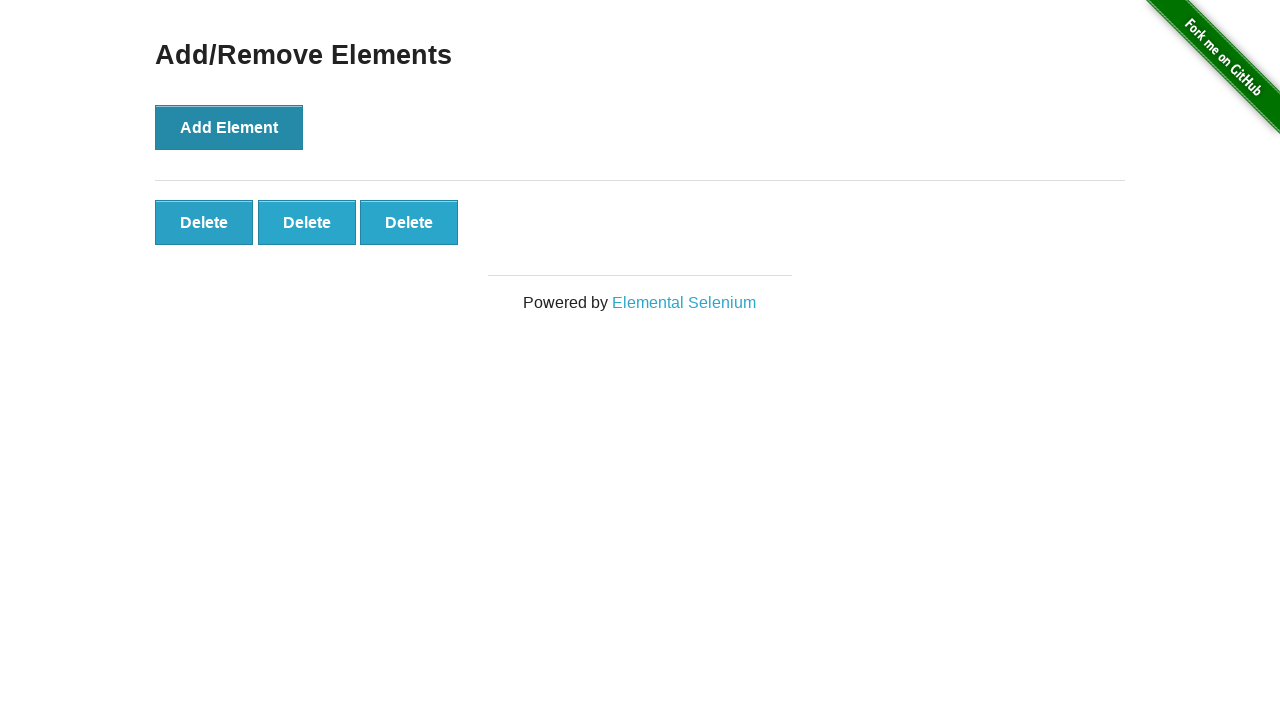

Verified Delete button still present after deletion
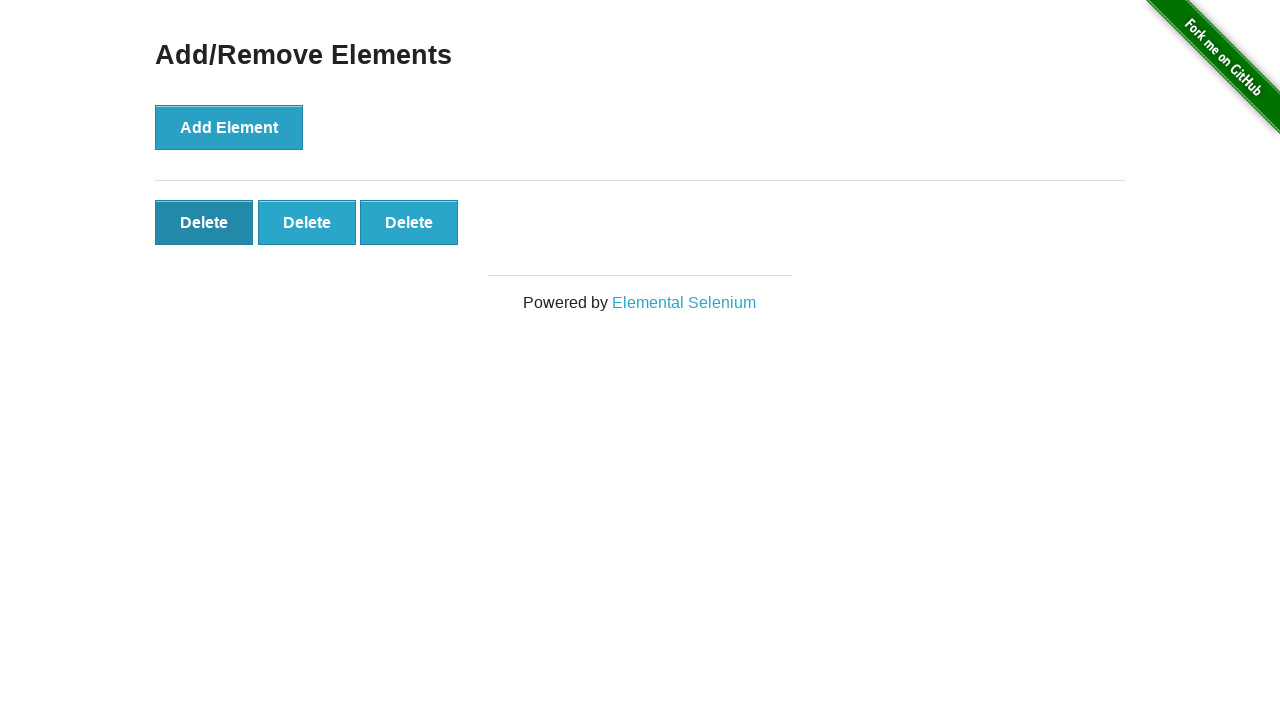

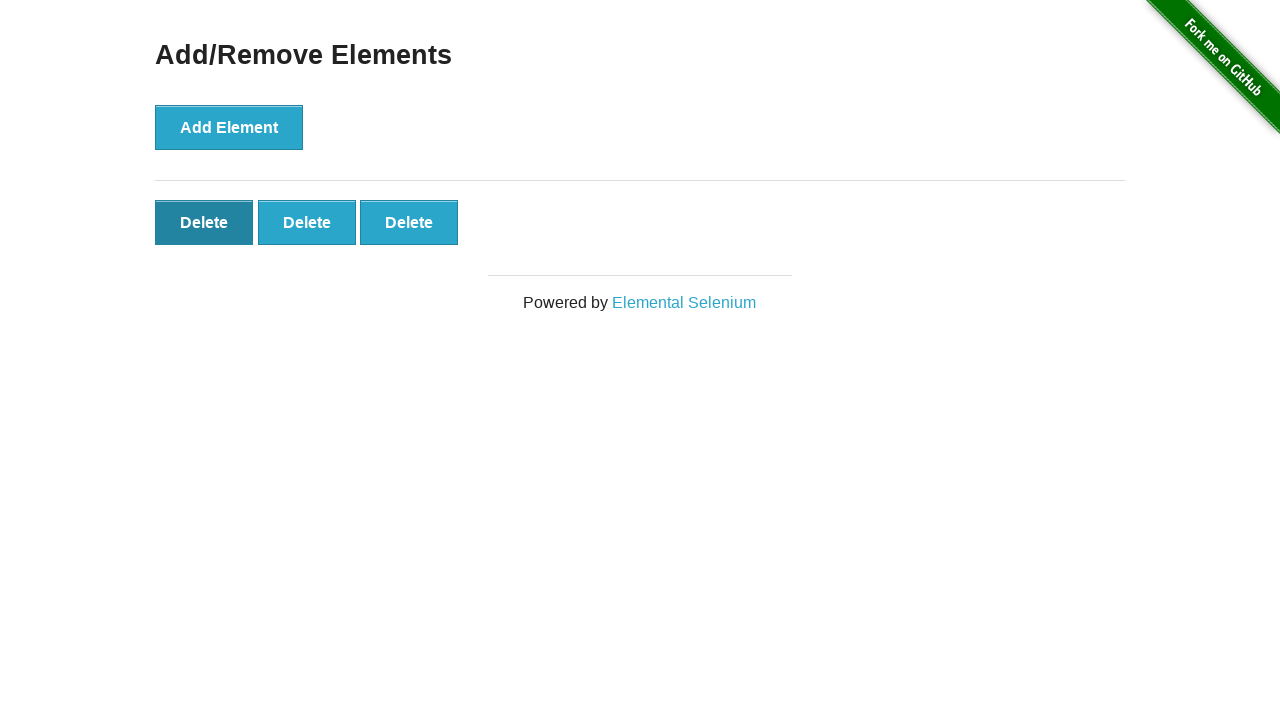